Tests browser navigation functionality by visiting multiple URLs, using back/forward navigation buttons, and navigating to different websites

Starting URL: https://www.globalgarner.com/

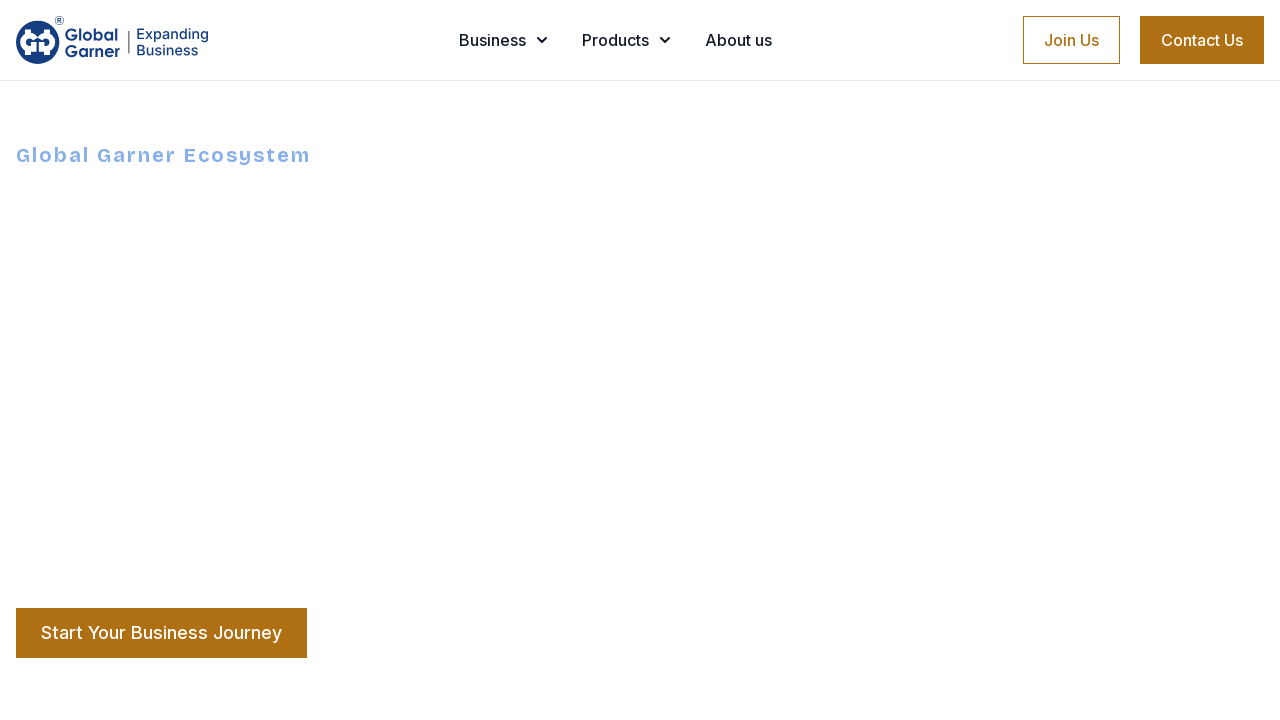

Navigated to best-shopping-websites subdomain
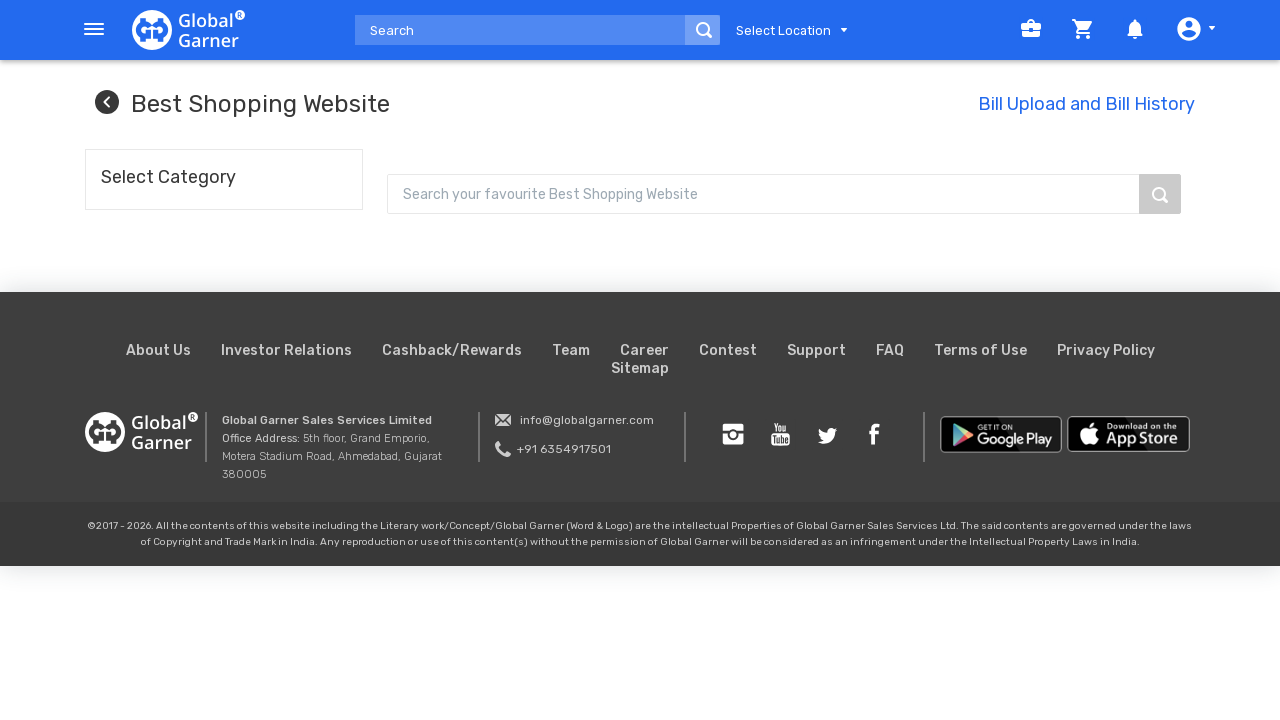

Page loaded successfully
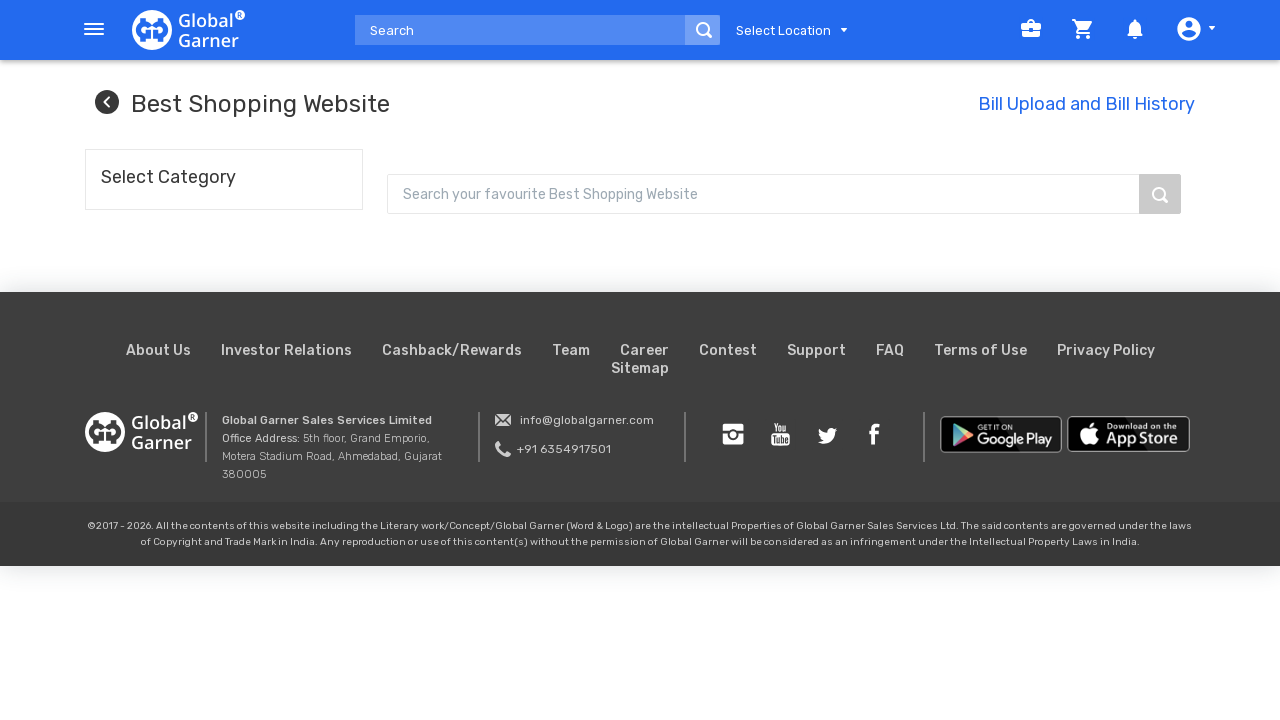

Navigated back to previous page
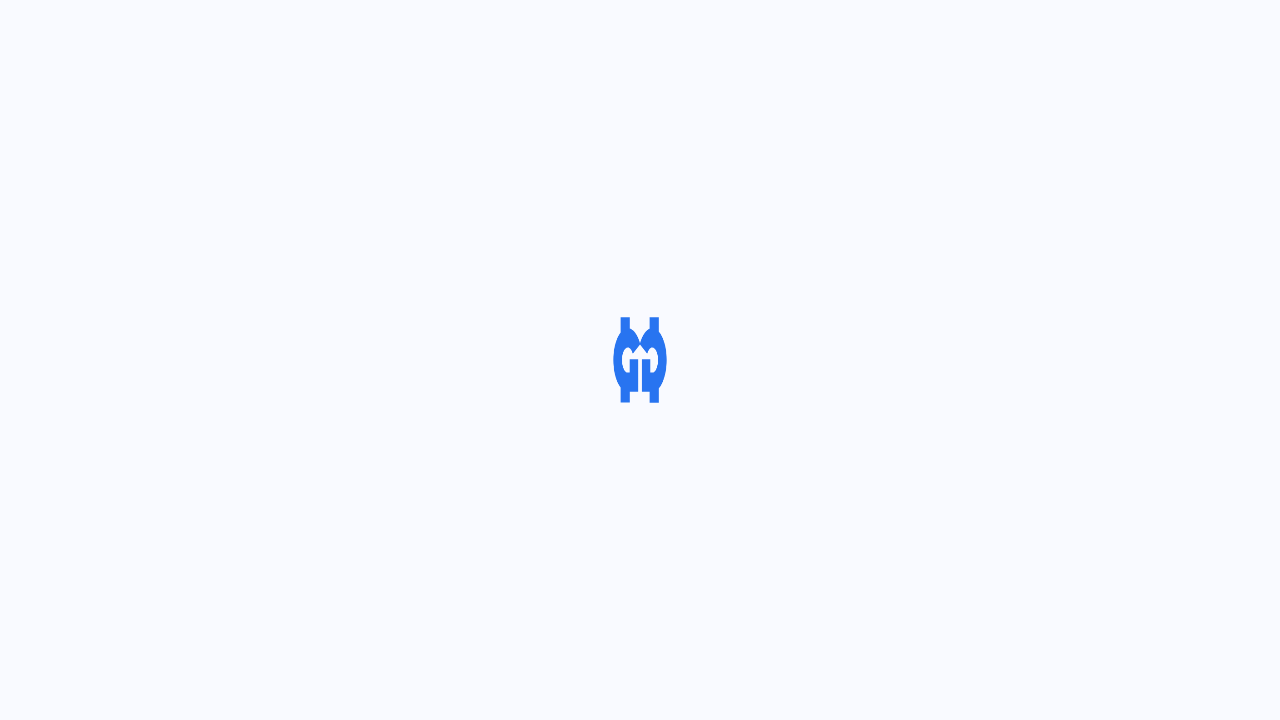

Previous page loaded successfully
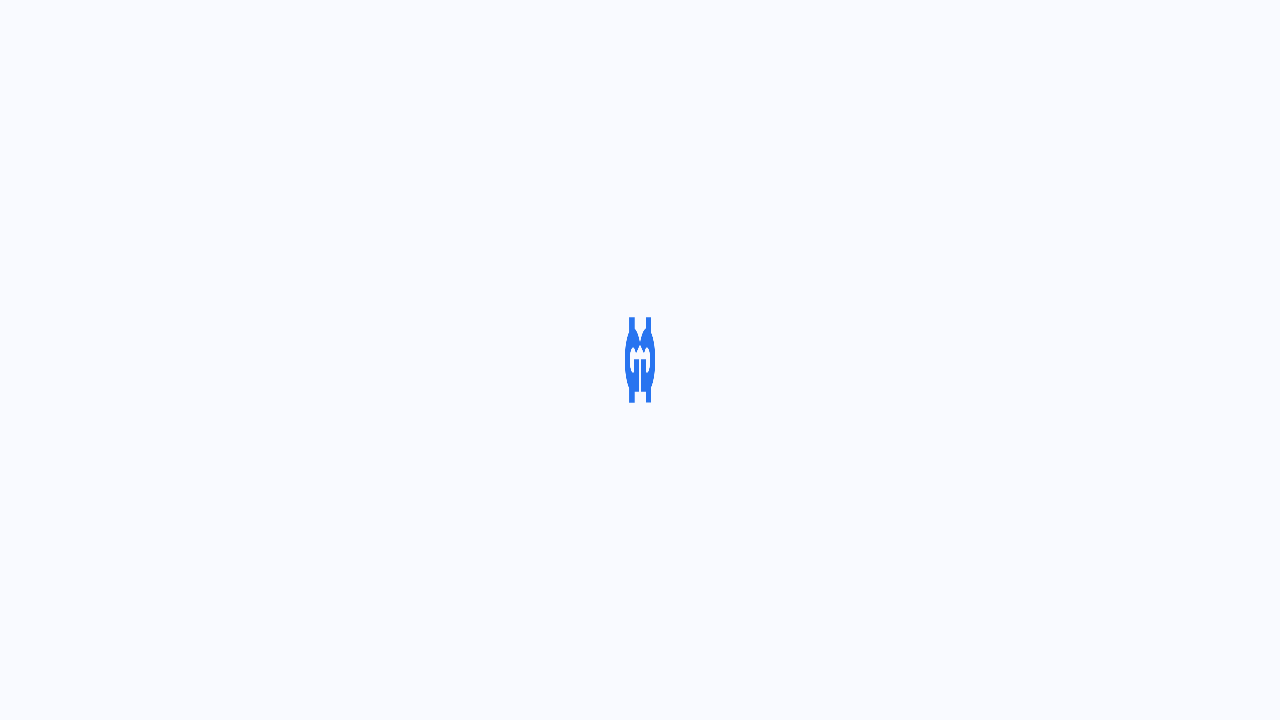

Navigated forward to best-shopping-websites subdomain
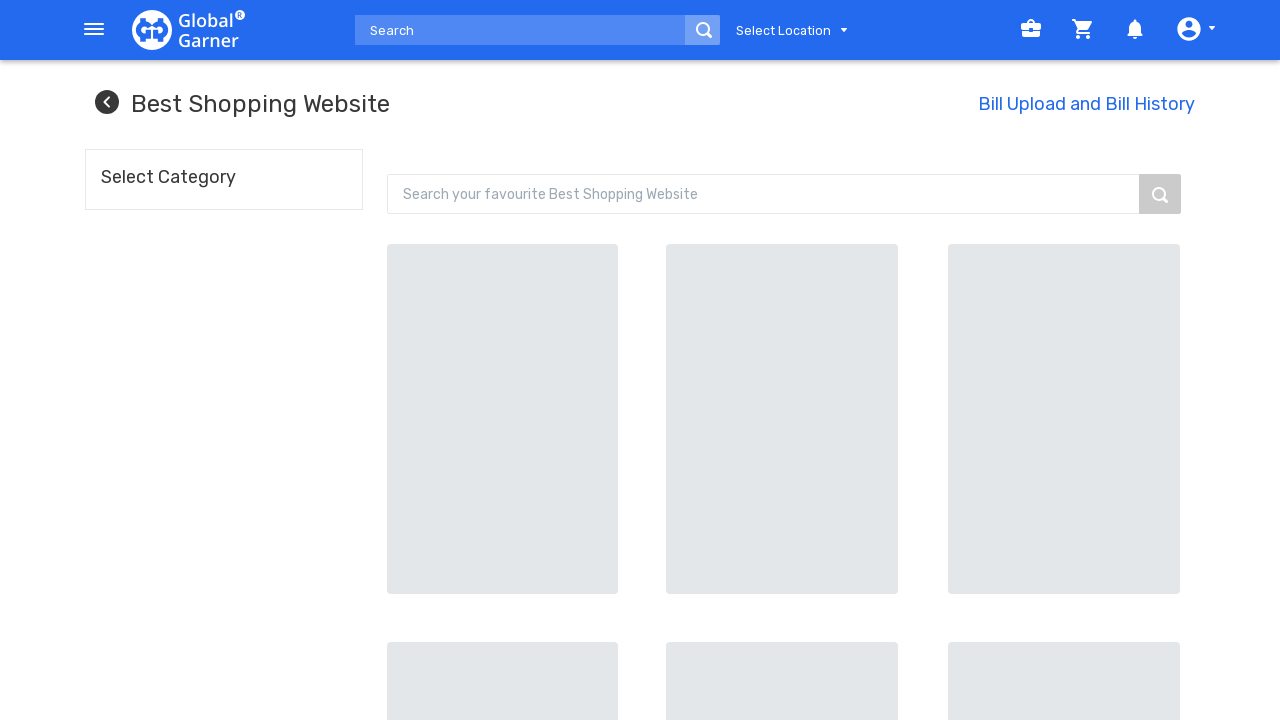

Navigated to SpiceJet website
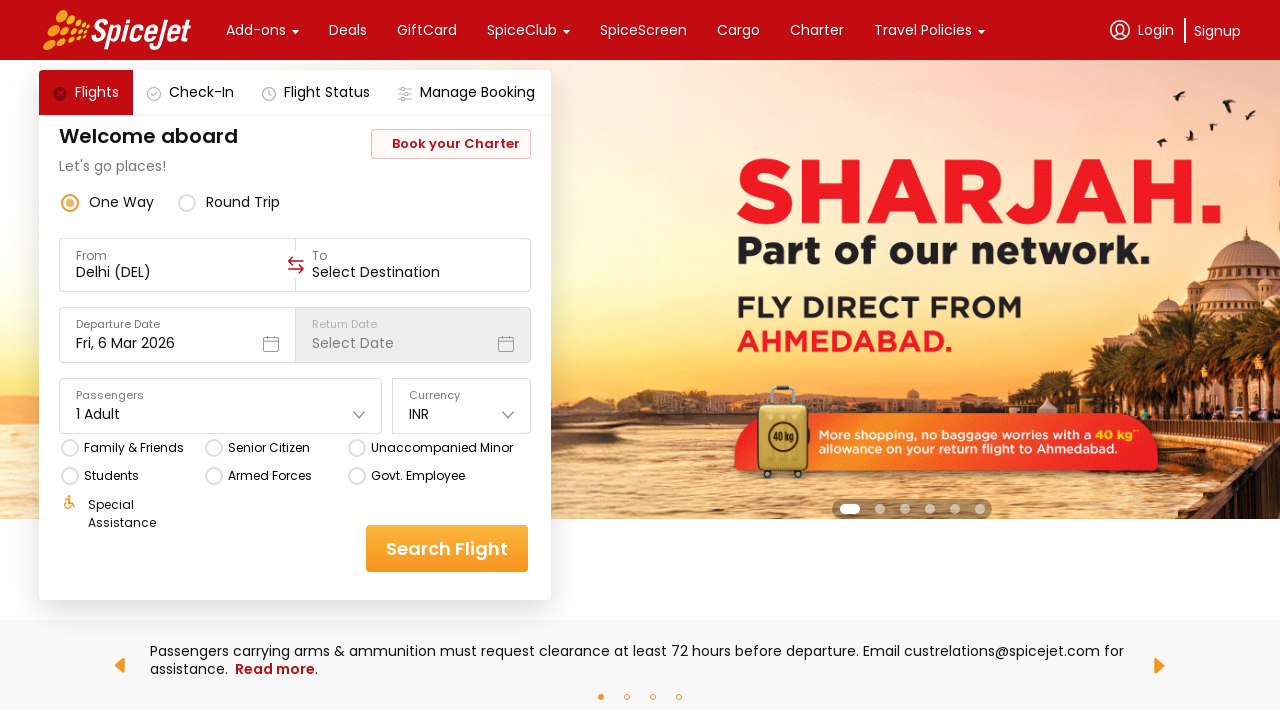

SpiceJet page loaded successfully
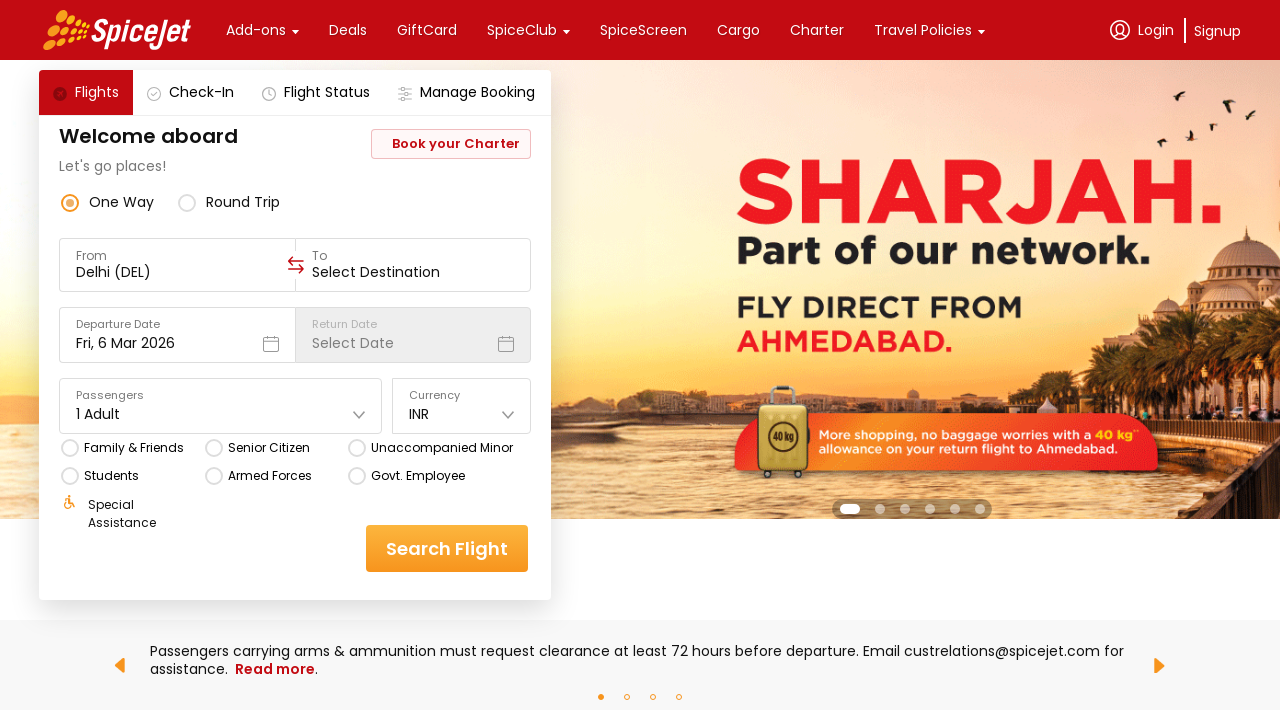

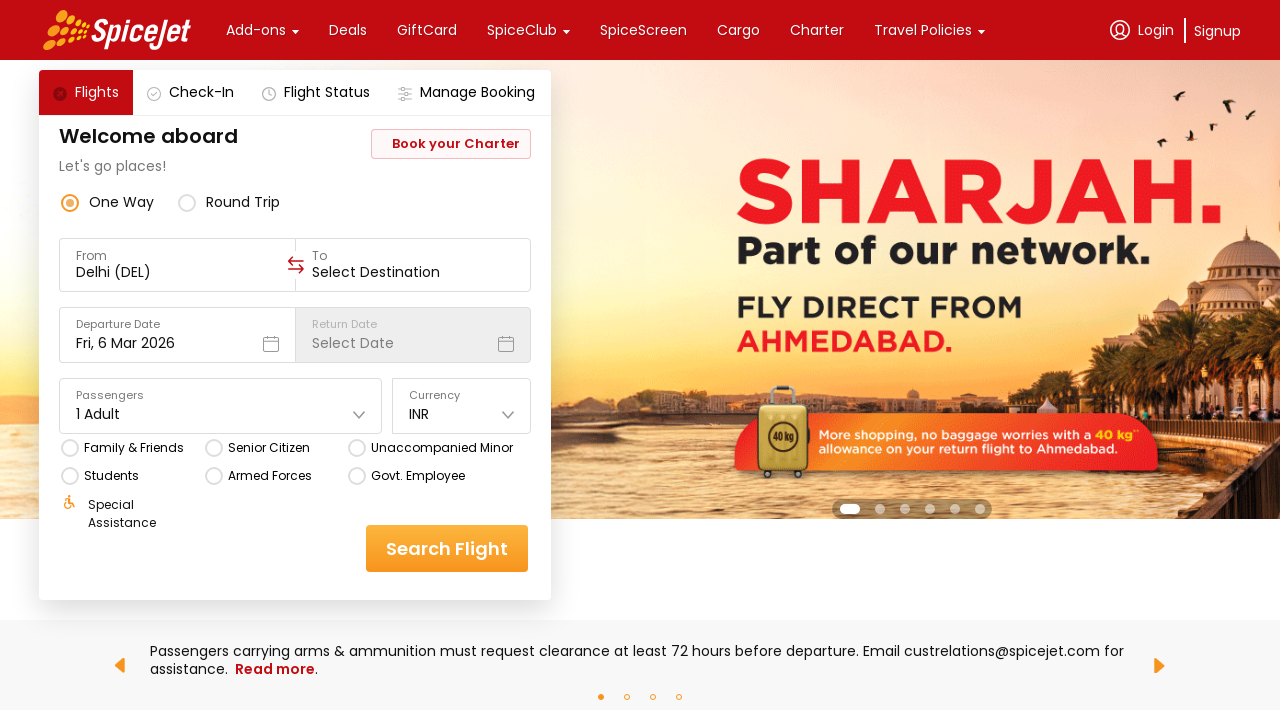